Tests checkbox selection state before and after clicking

Starting URL: https://paulocoliveira.github.io/mypages/validation/index.html

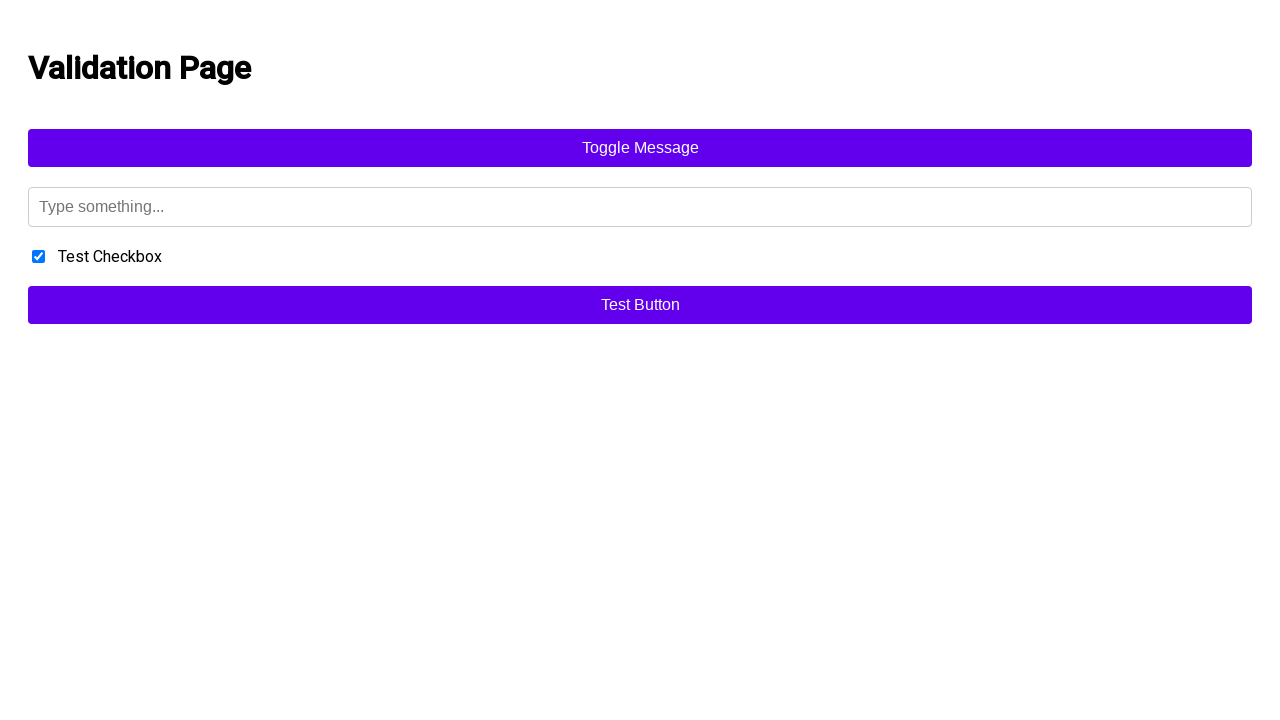

Navigated to validation page
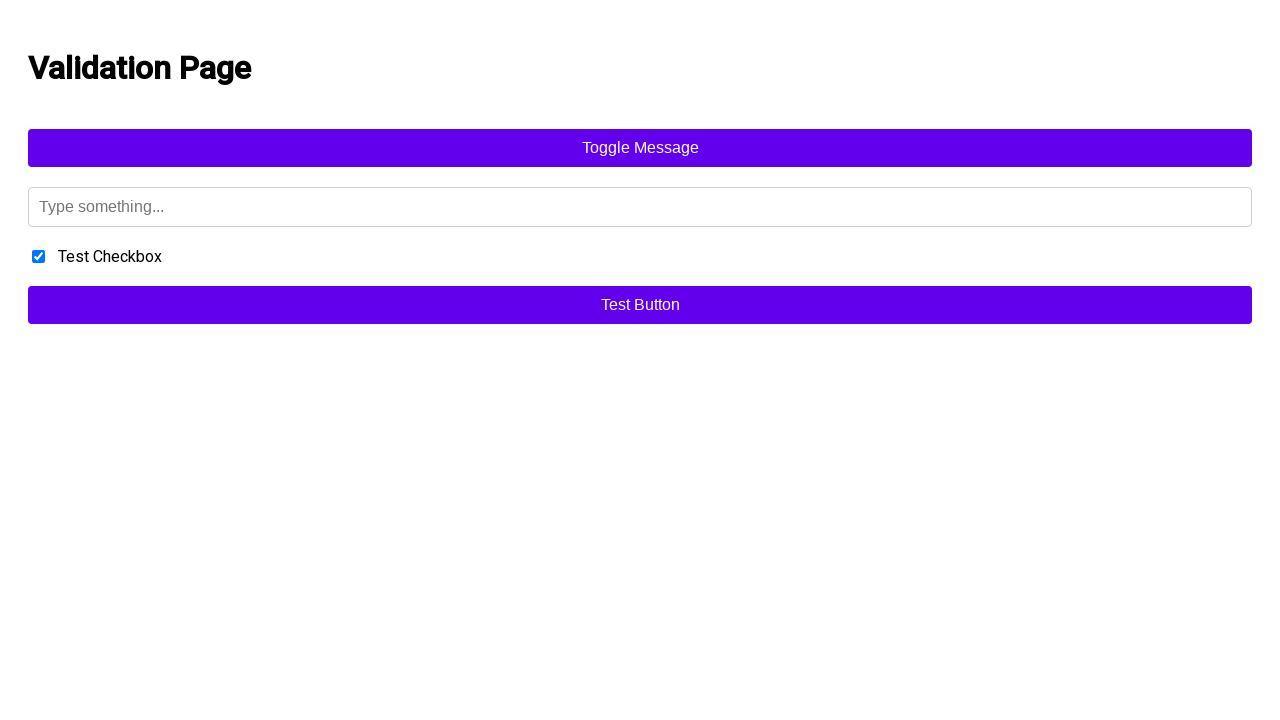

Located checkbox element with id 'testCheckbox'
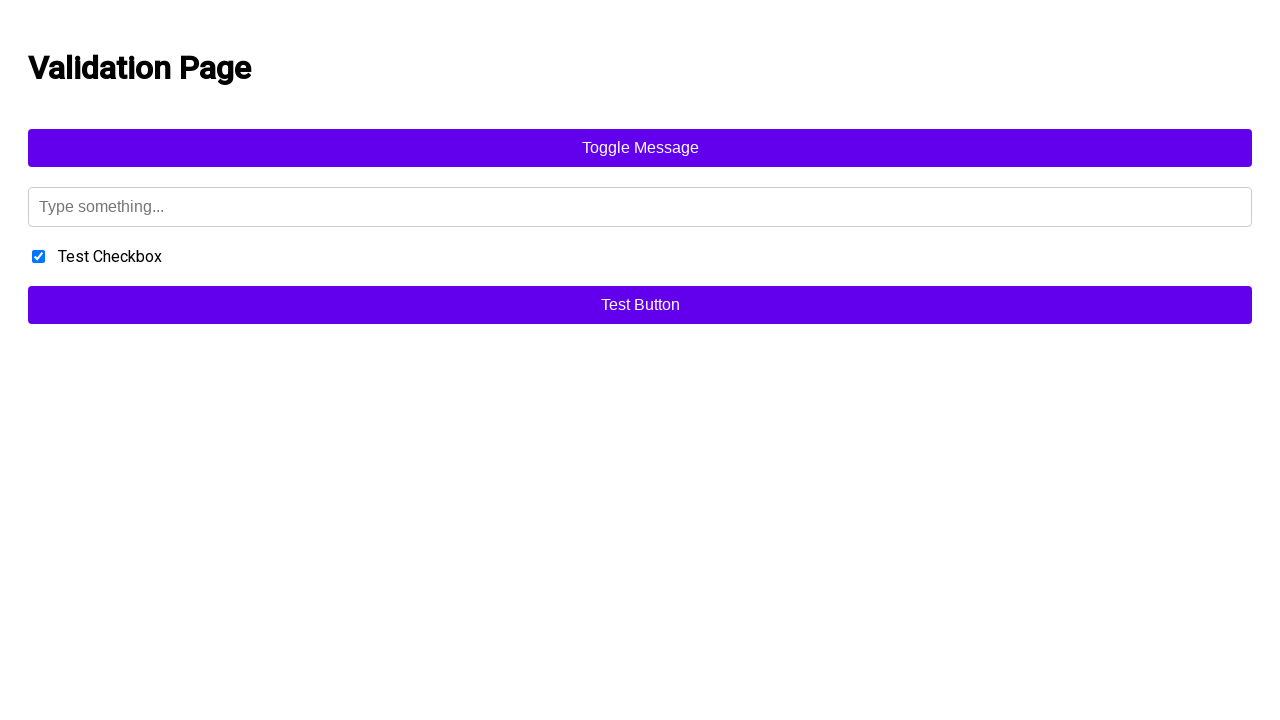

Verified that checkbox is initially selected
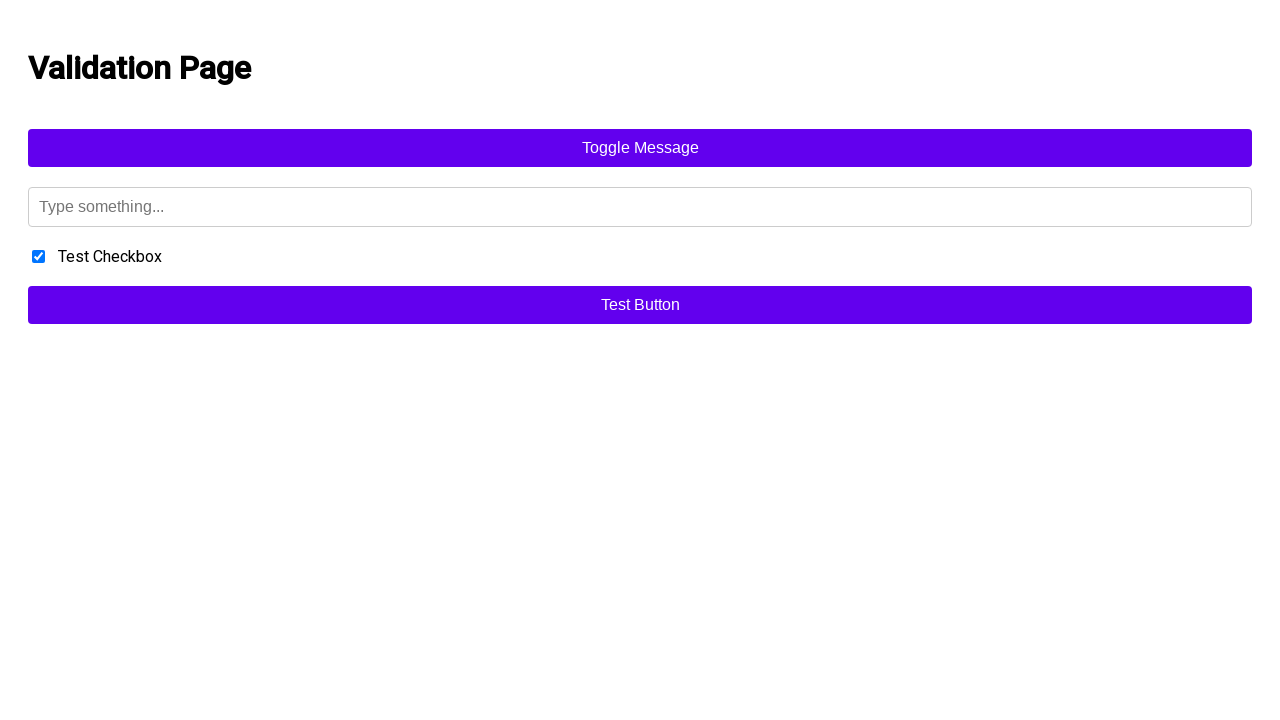

Clicked checkbox to deselect it at (38, 256) on #testCheckbox
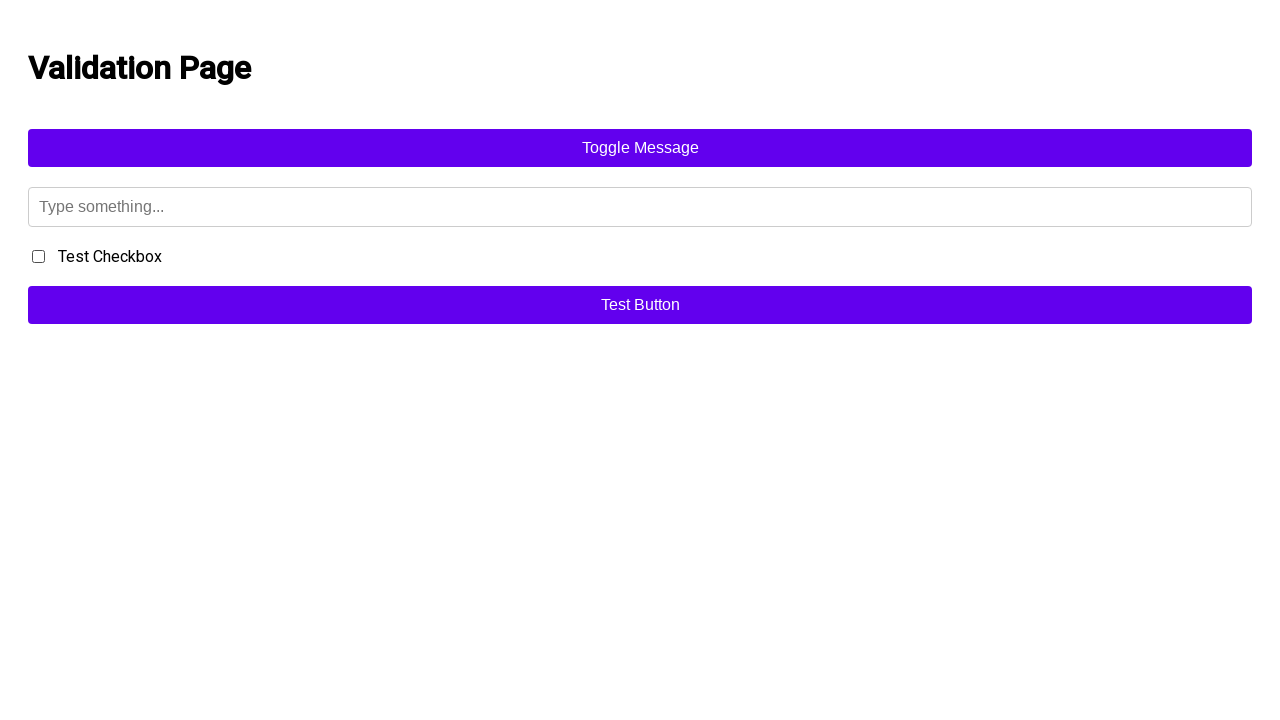

Verified that checkbox is now deselected
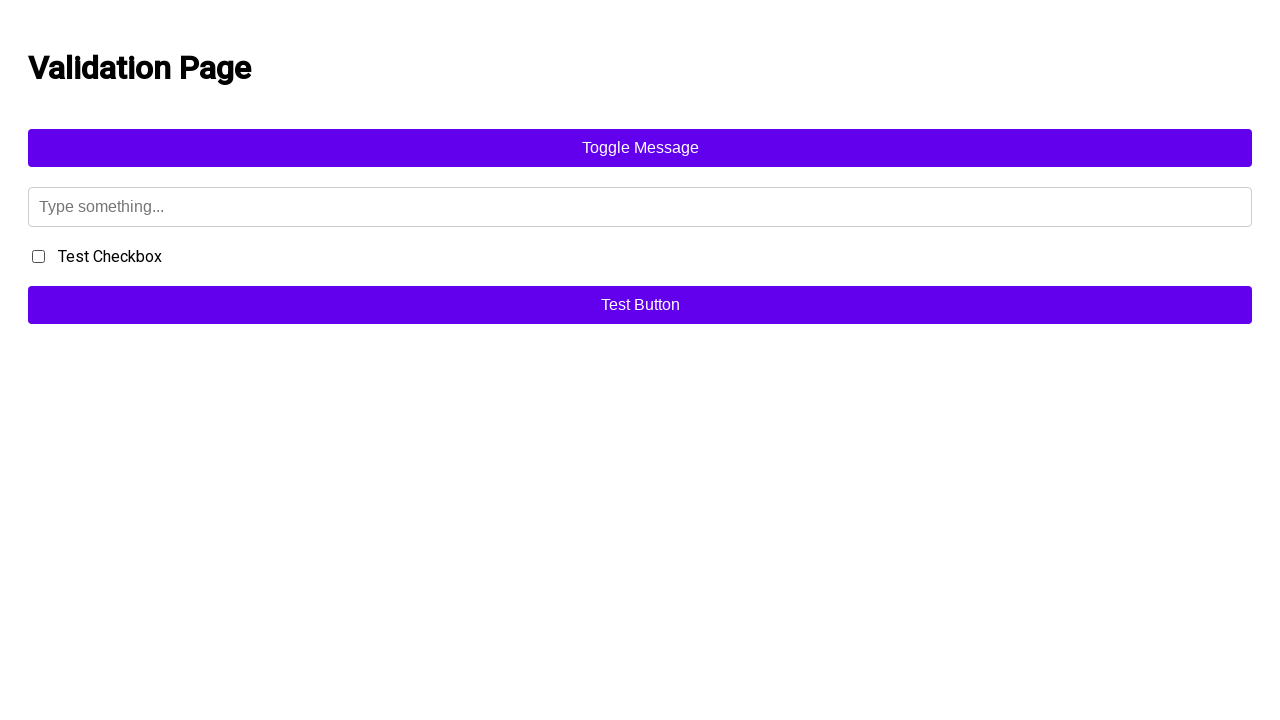

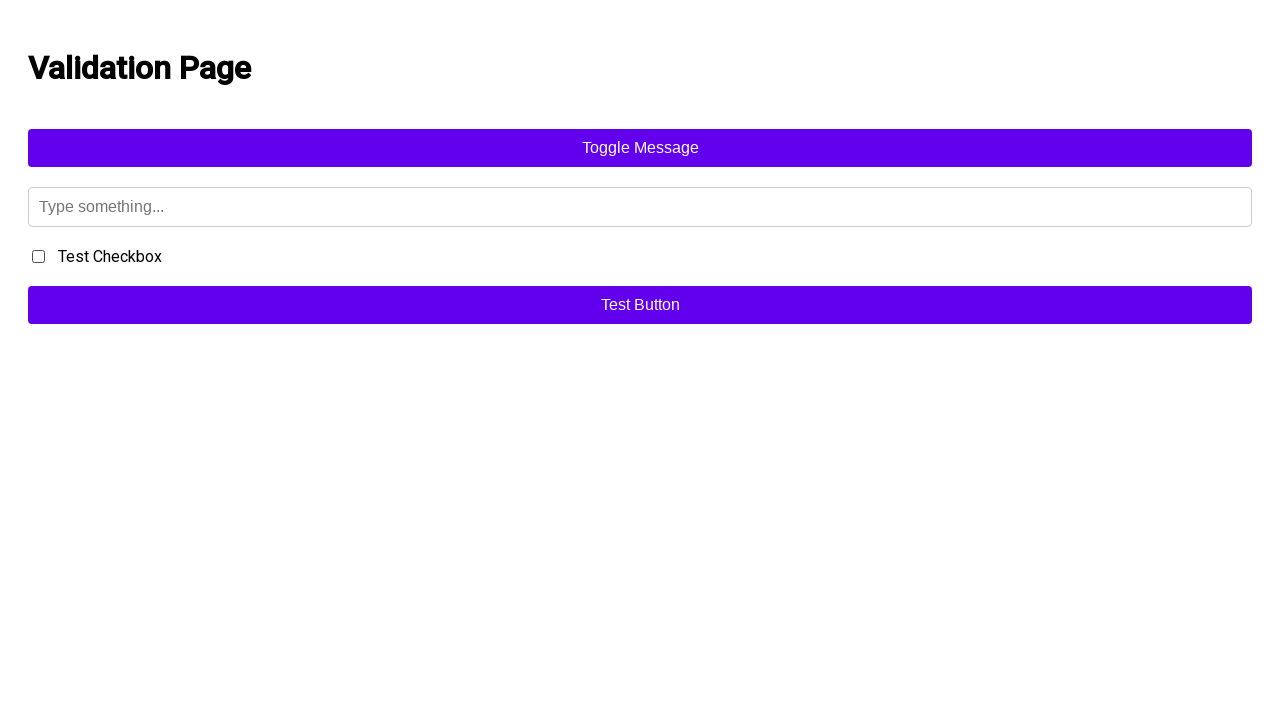